Tests form interaction on a dummy website by clicking a radio button and filling in a first name field

Starting URL: https://automationbysqatools.blogspot.com/2021/05/dummy-website.html

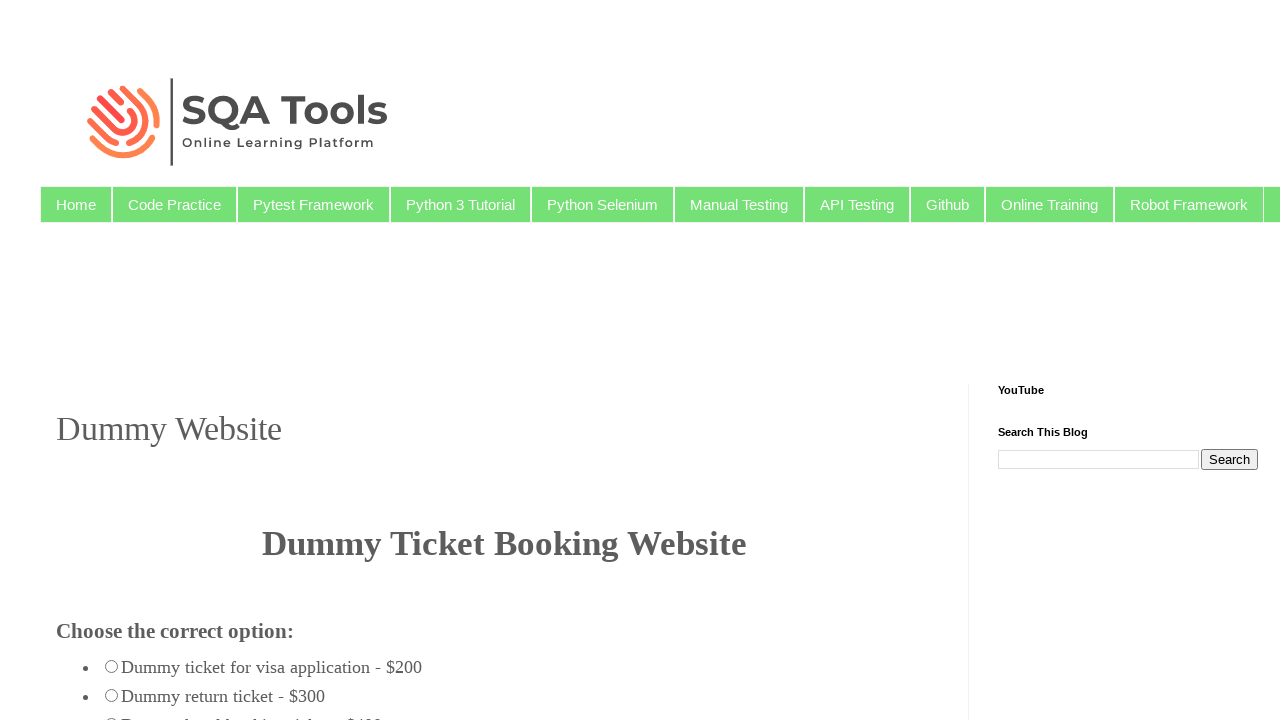

Clicked radio button with value 'radio_123' at (112, 666) on input[value='radio_123']
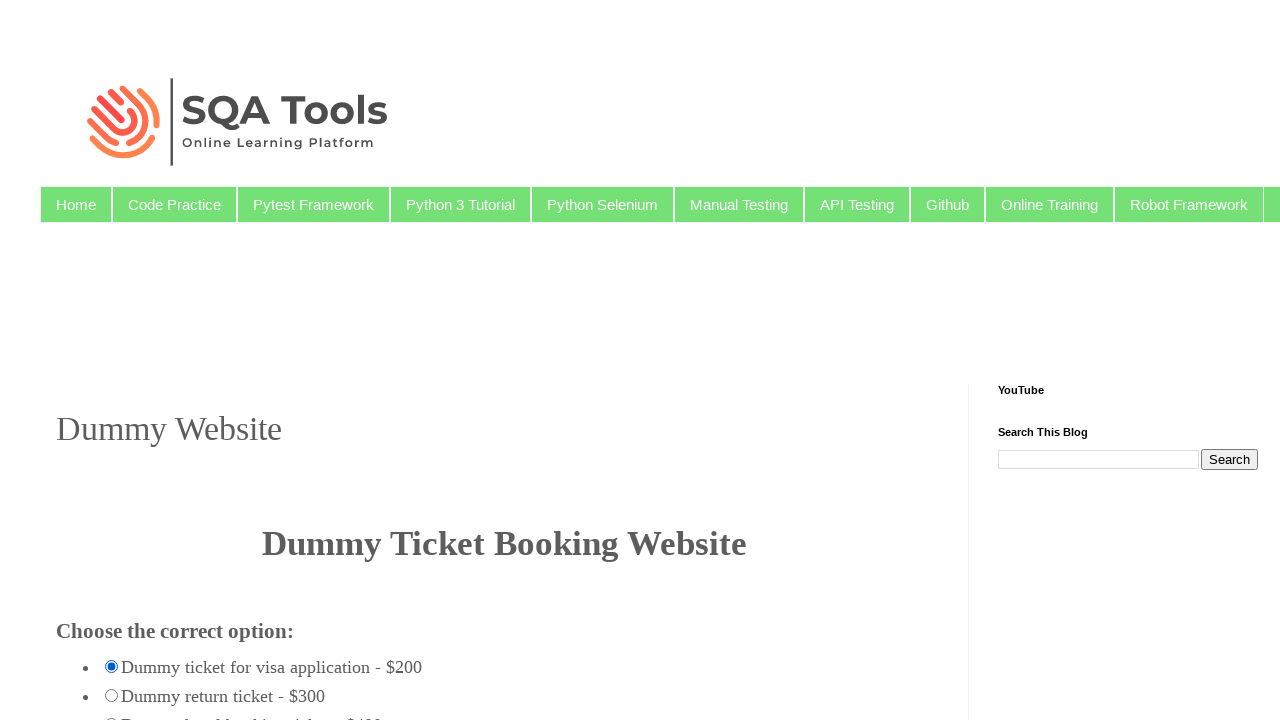

Filled first name field with 'Abc' on input#firstname
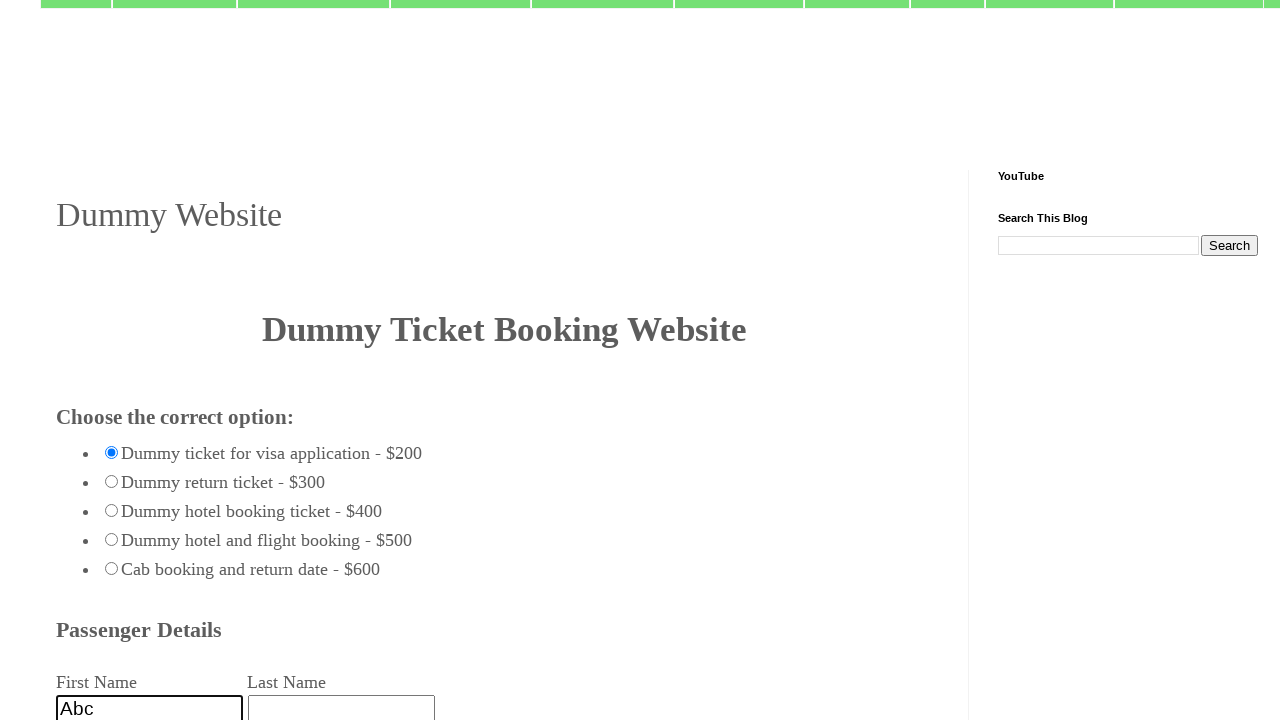

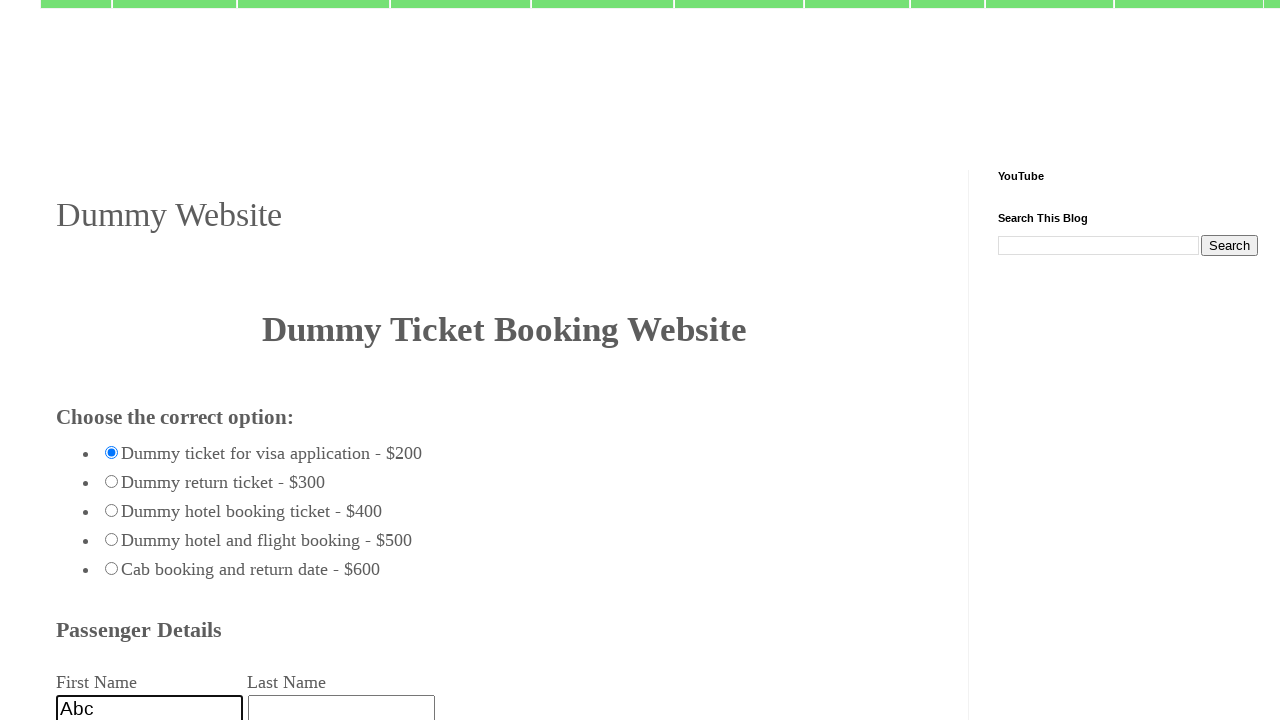